Tests dropdown selection on a web form by selecting multiple options using value and visible text

Starting URL: https://www.selenium.dev/selenium/web/web-form.html

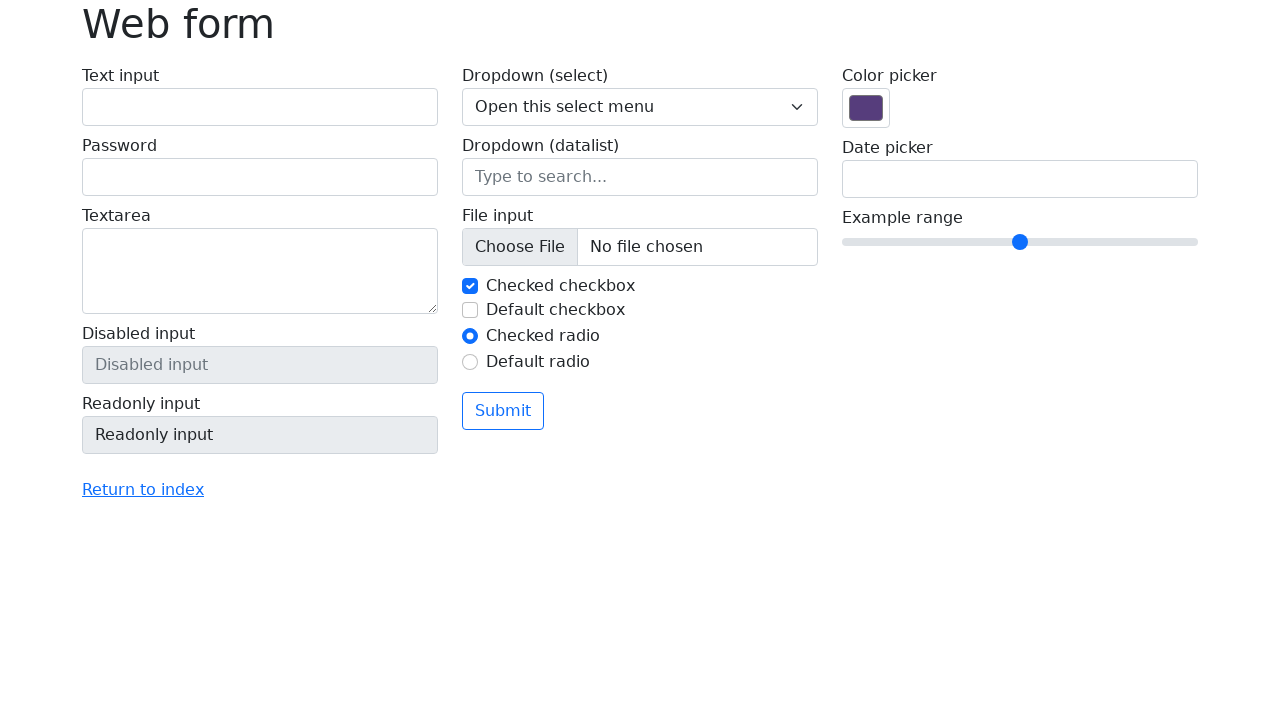

Selected dropdown option with value '1' on .form-select
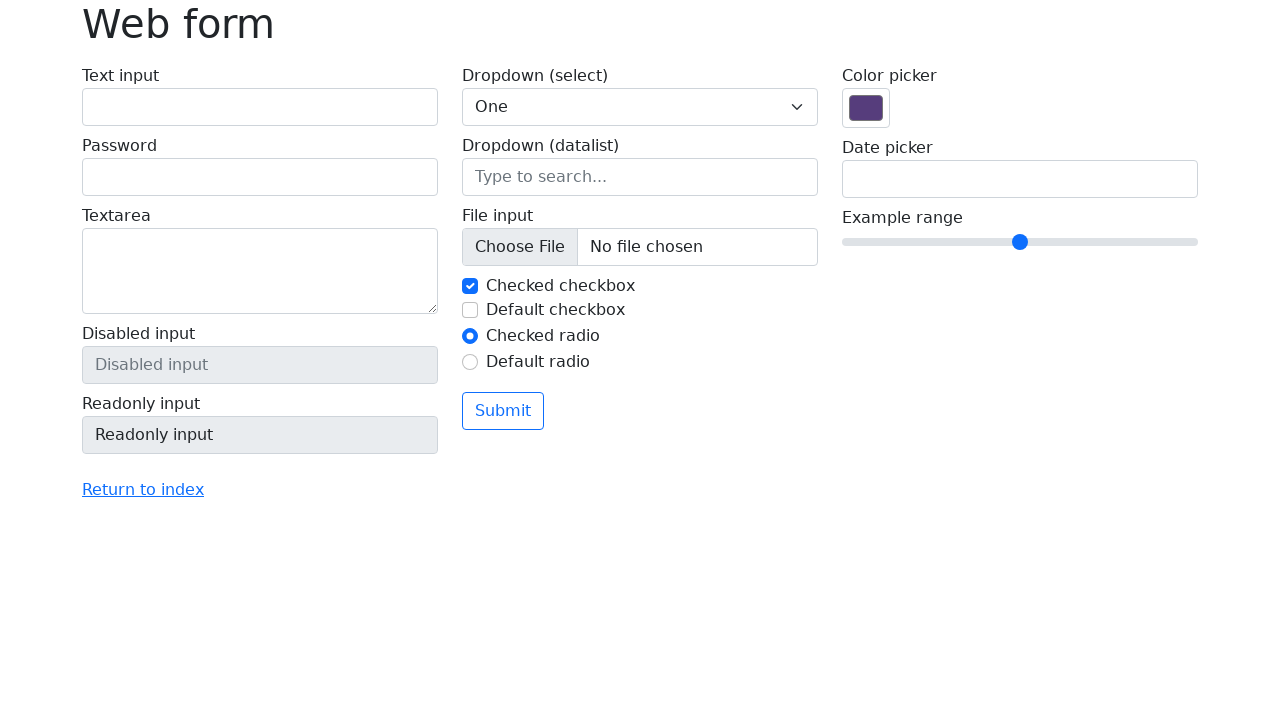

Selected dropdown option with value '2' on .form-select
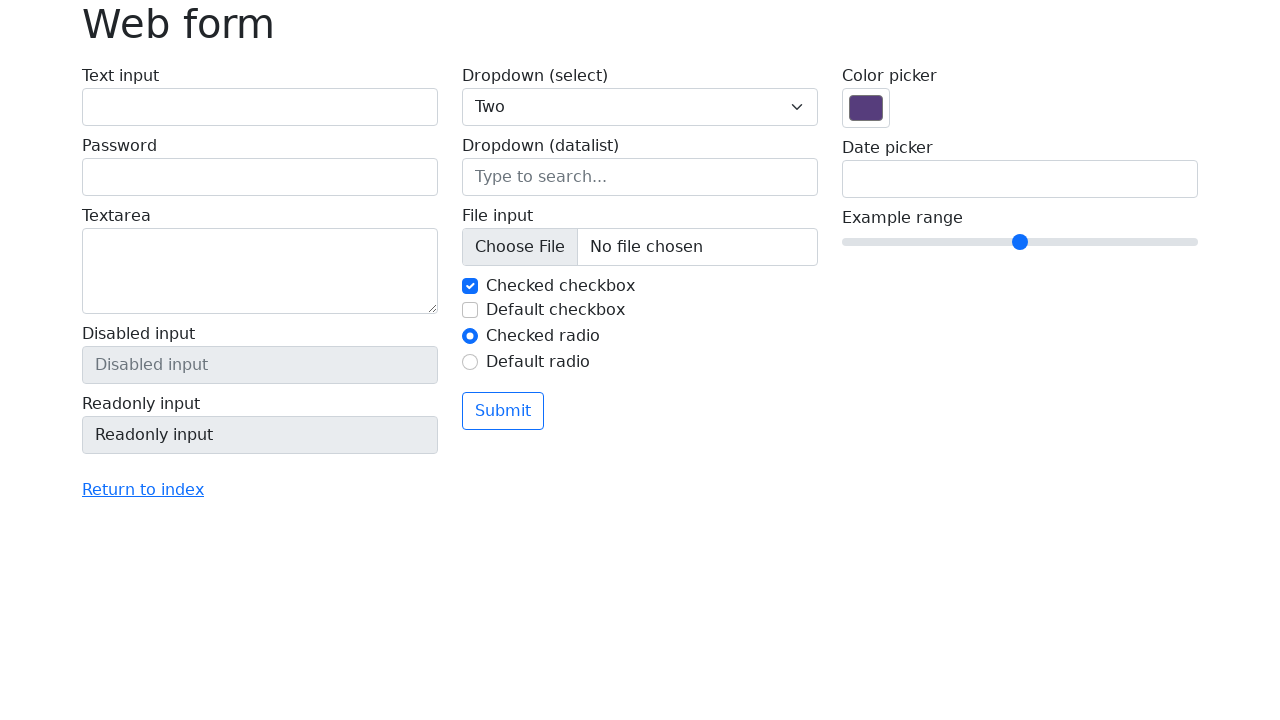

Selected dropdown option with visible text 'Three' on .form-select
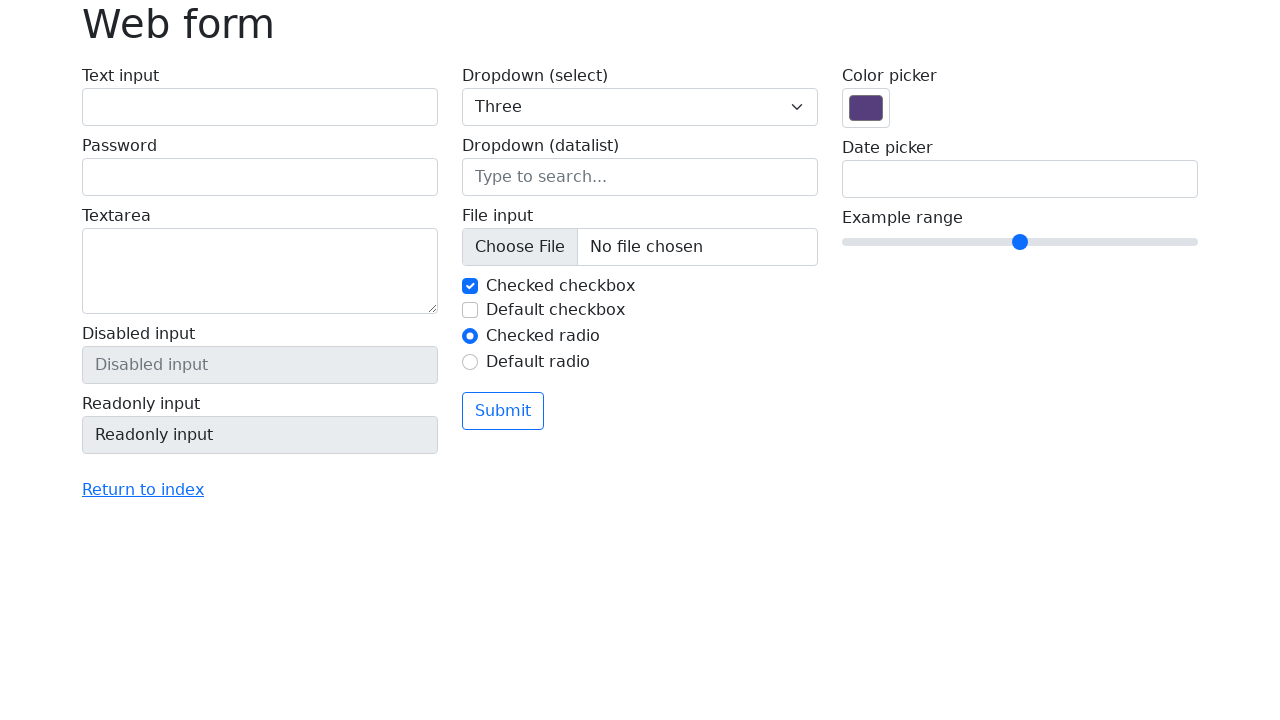

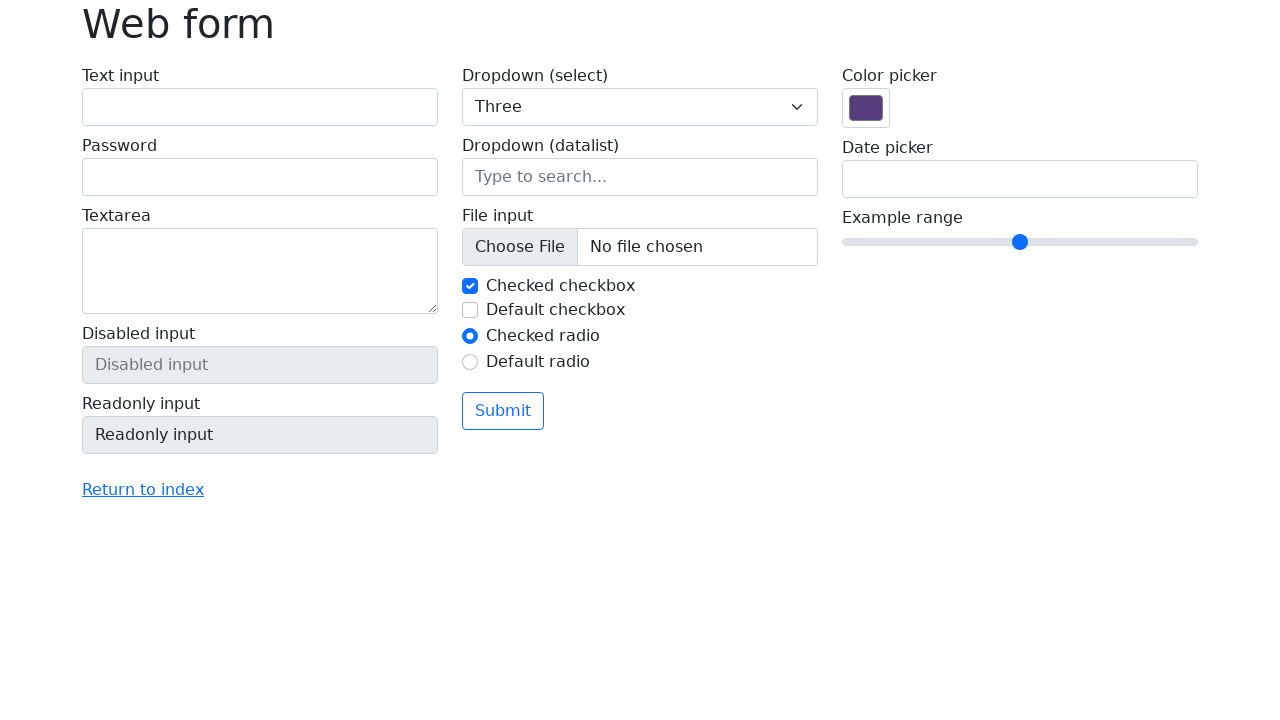